Tests the question search functionality by searching for a non-existent question and verifying the "No questions found" error message is displayed.

Starting URL: https://opentdb.com/

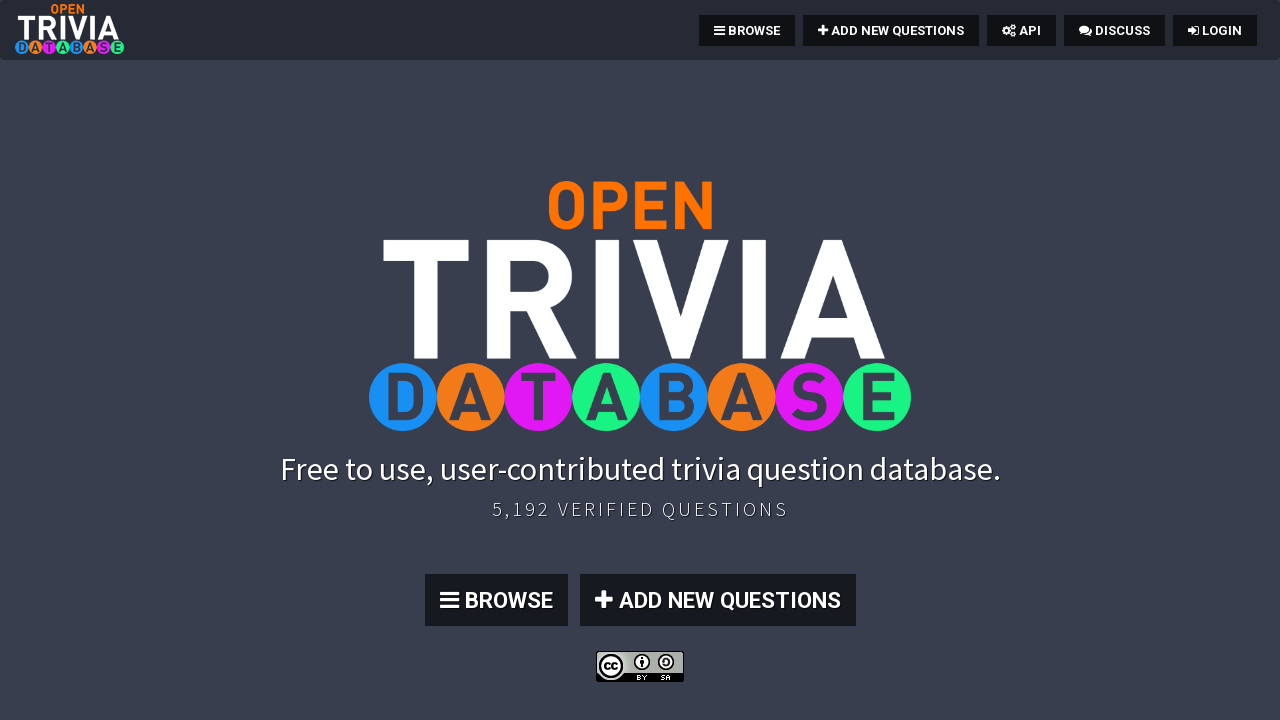

Clicked Browse button at (496, 600) on xpath=//*[@id='page-top']/section/div/div/div/a[1]
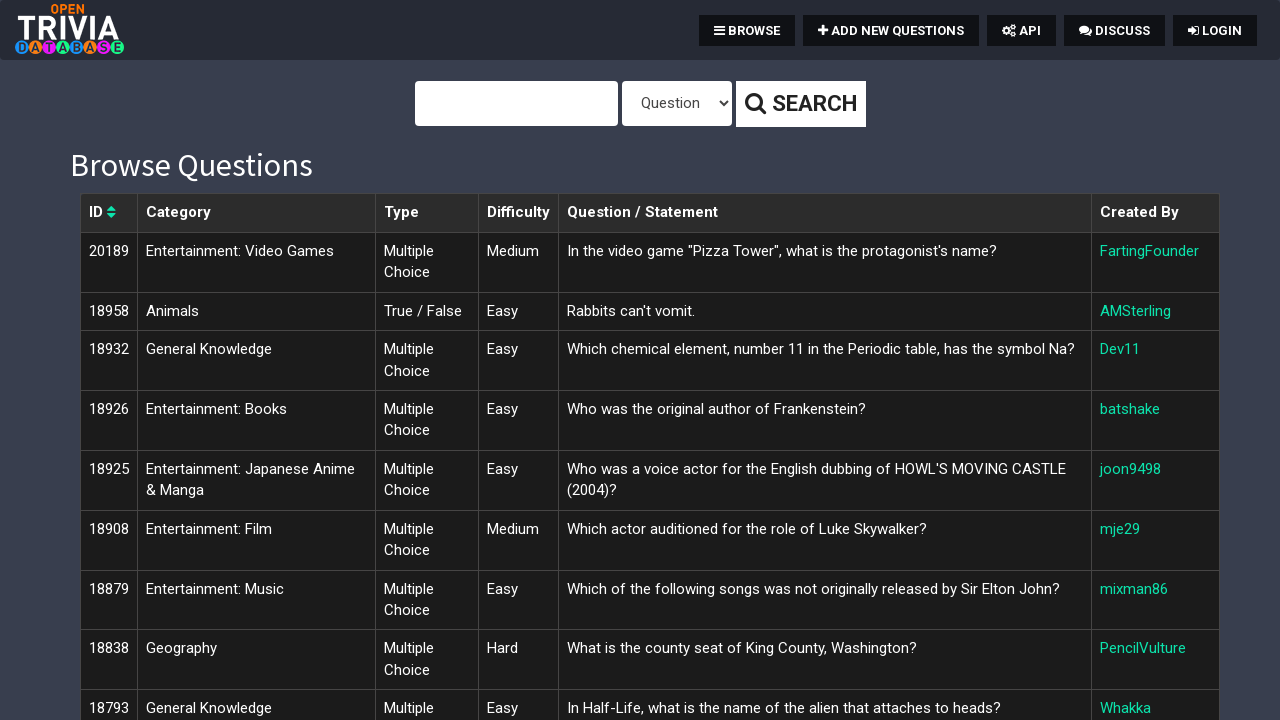

Selected 'Question' from the type dropdown on #type
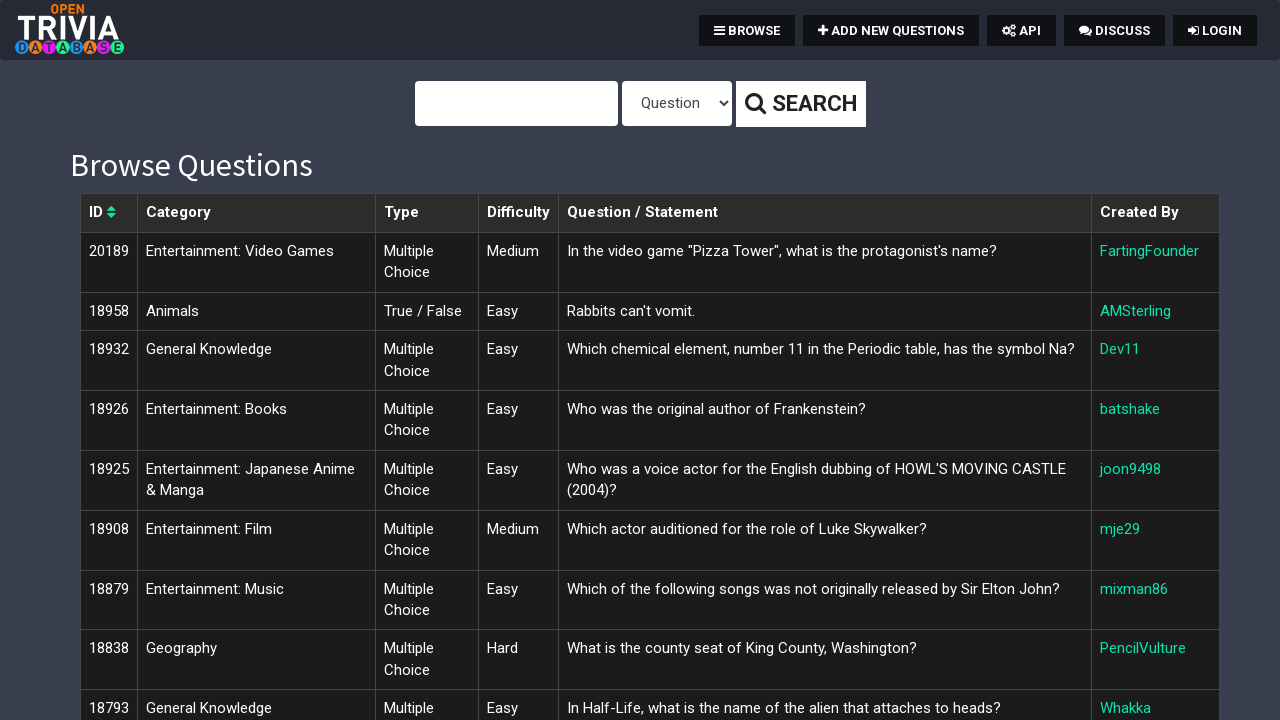

Filled query field with 'Science: Computers' on #query
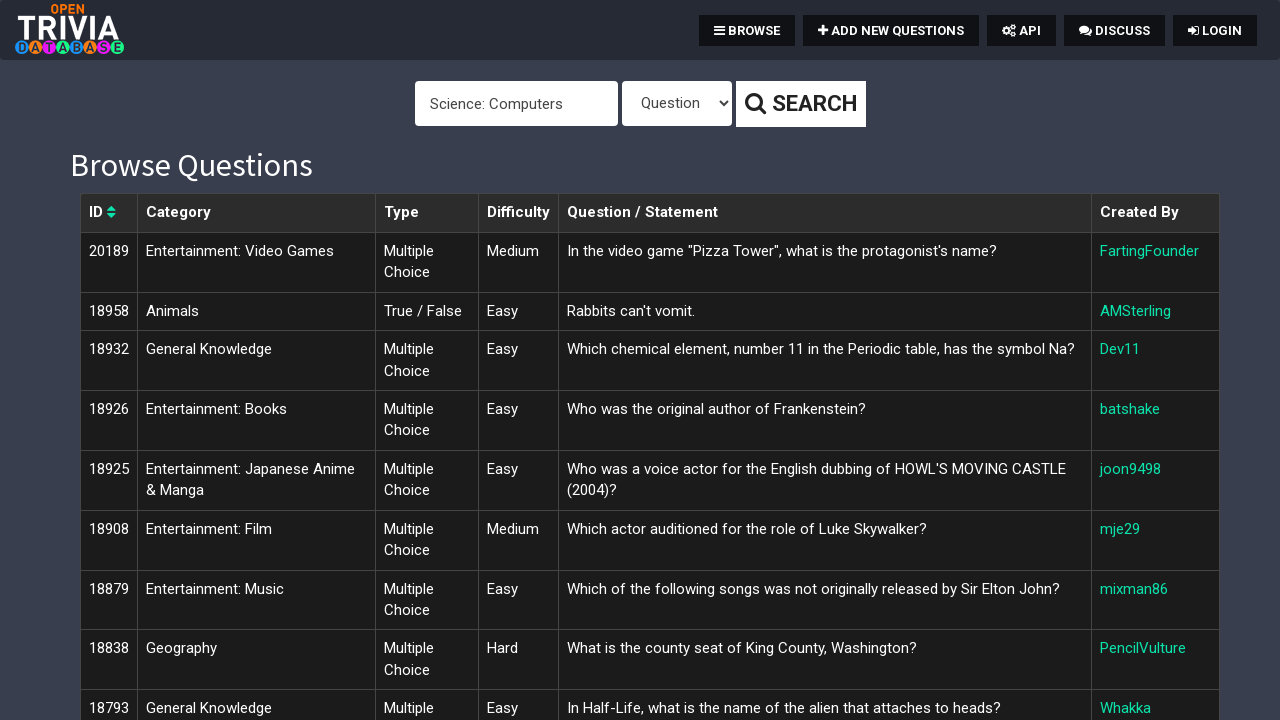

Clicked Search button to search for non-existent question at (800, 104) on xpath=//*[@id='page-top']/div[1]/form/div/button
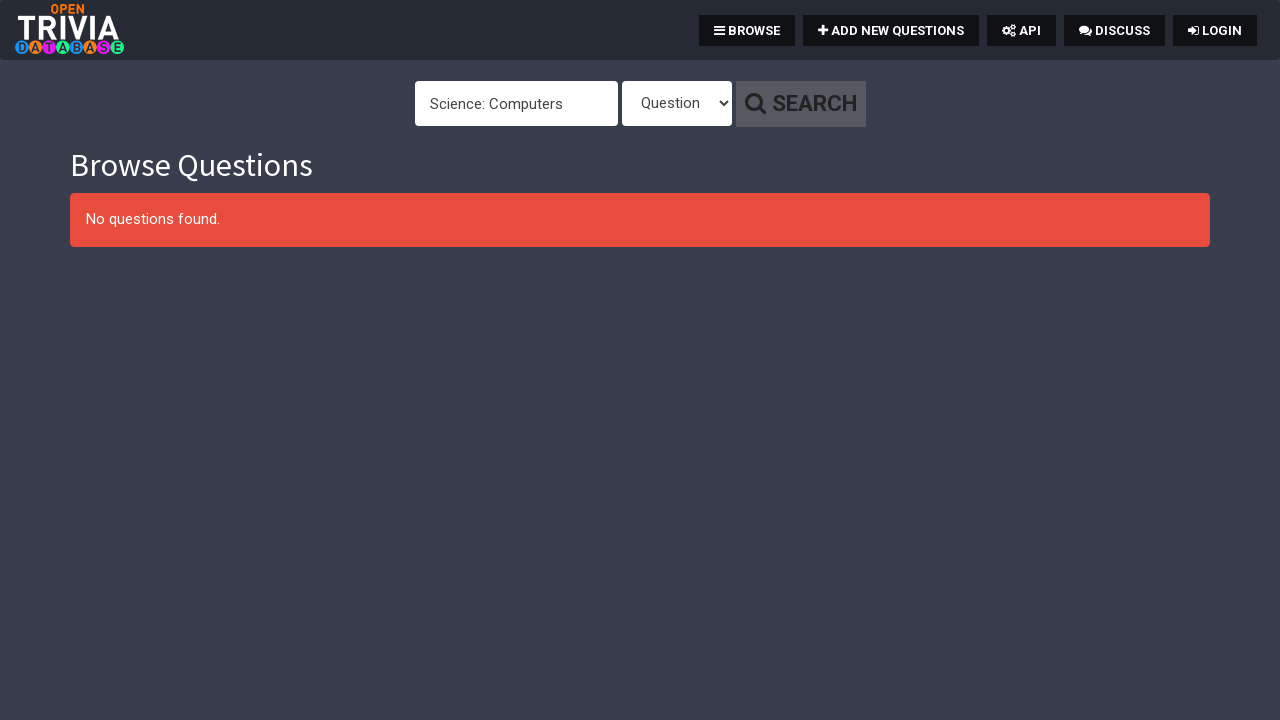

Verified 'No questions found' error message is displayed
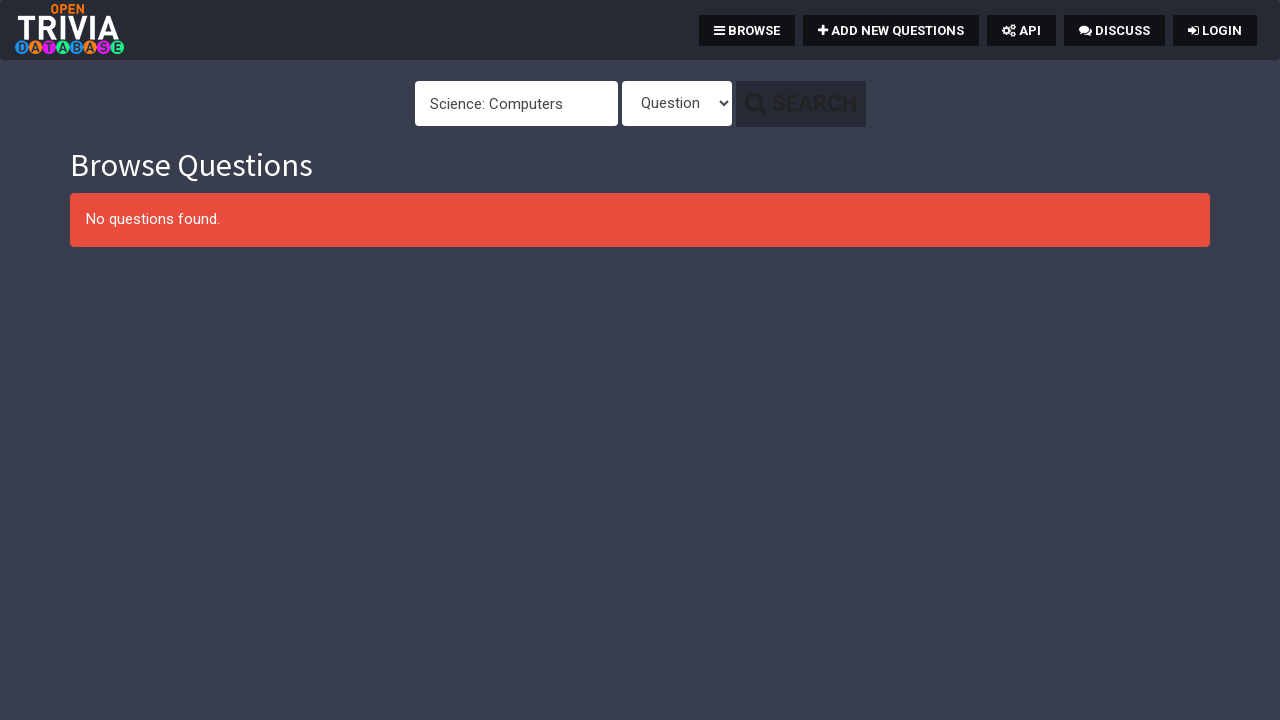

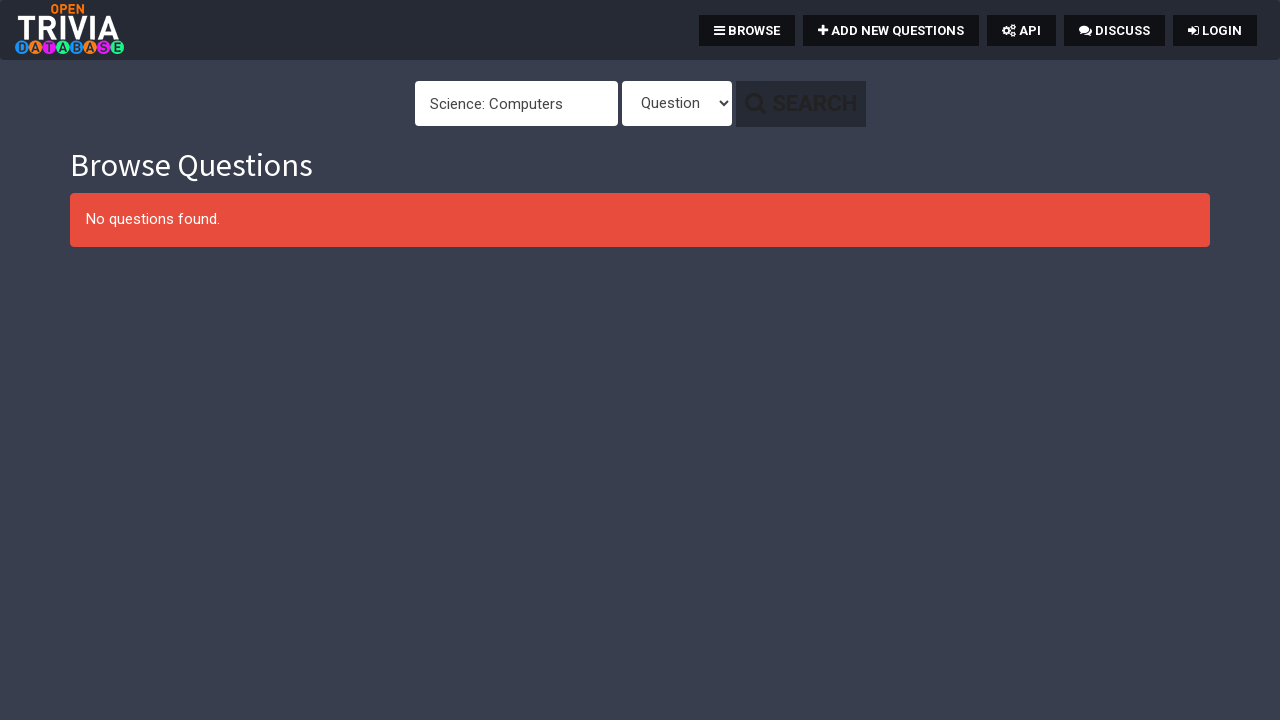